Tests registration form validation when confirmation email doesn't match the original email

Starting URL: https://alada.vn/tai-khoan/dang-ky.html

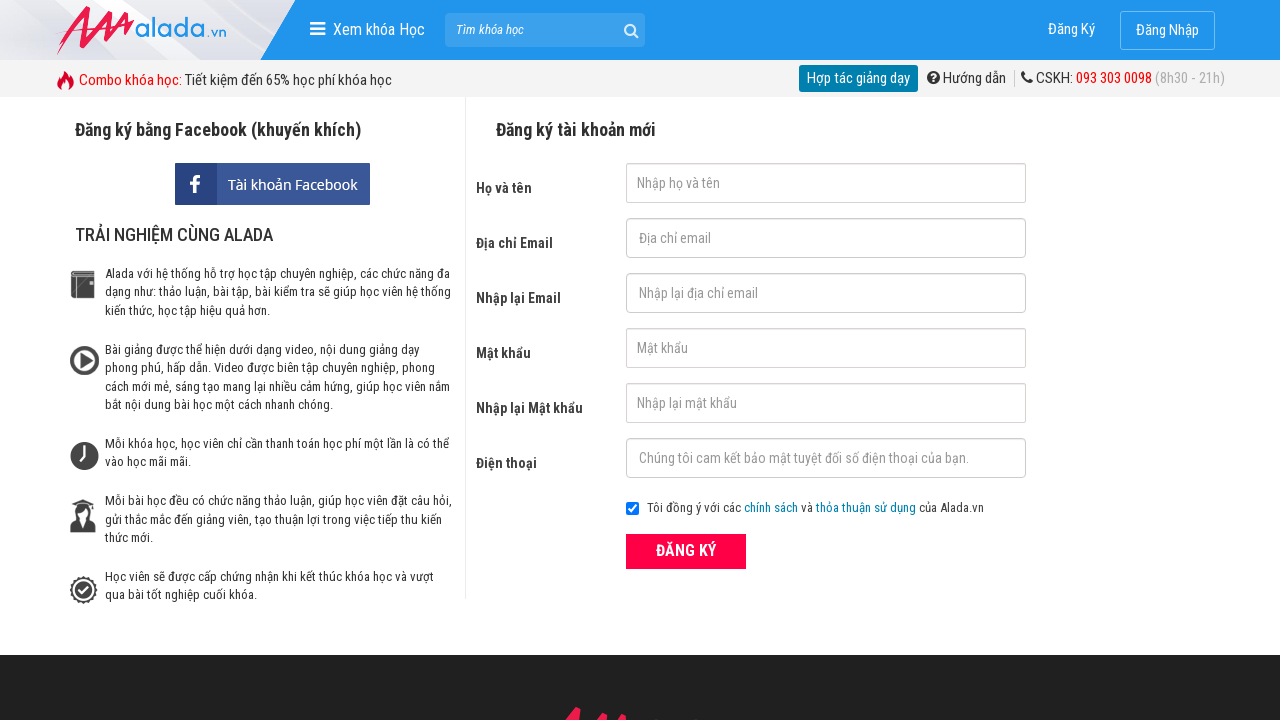

Filled first name field with 'Joe bin' on #txtFirstname
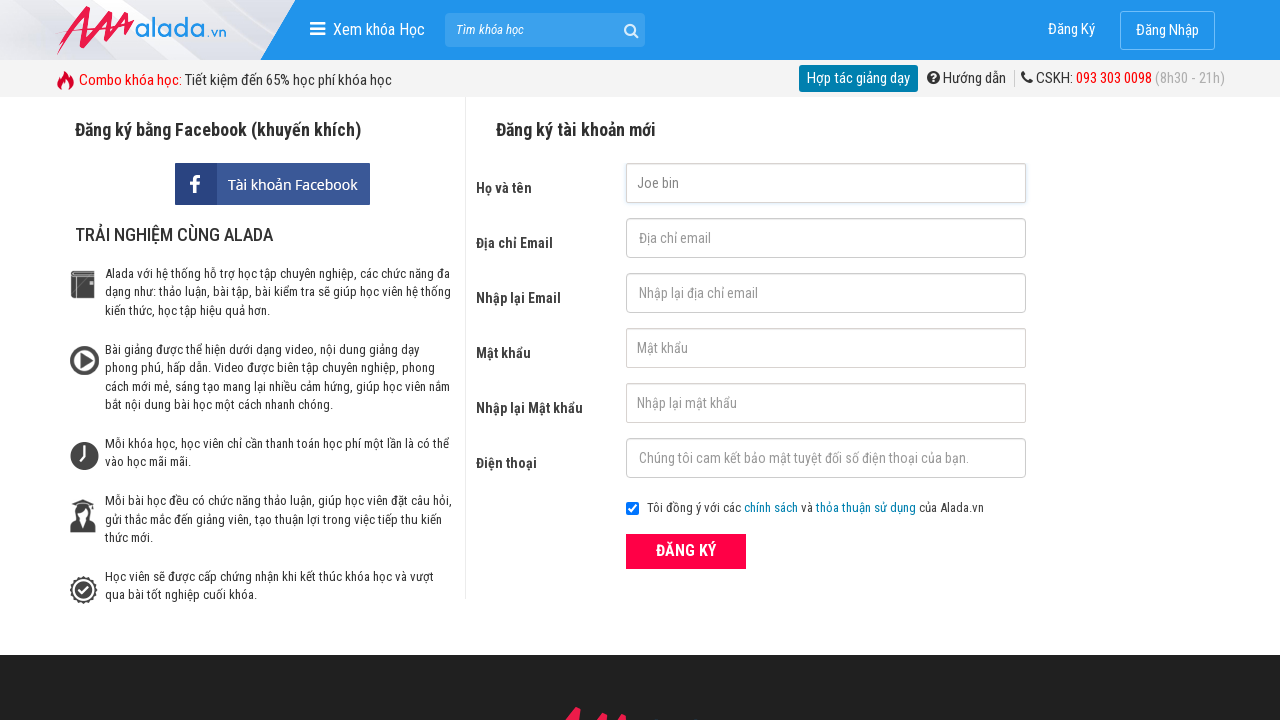

Filled email field with 'joebin@gmail.com' on #txtEmail
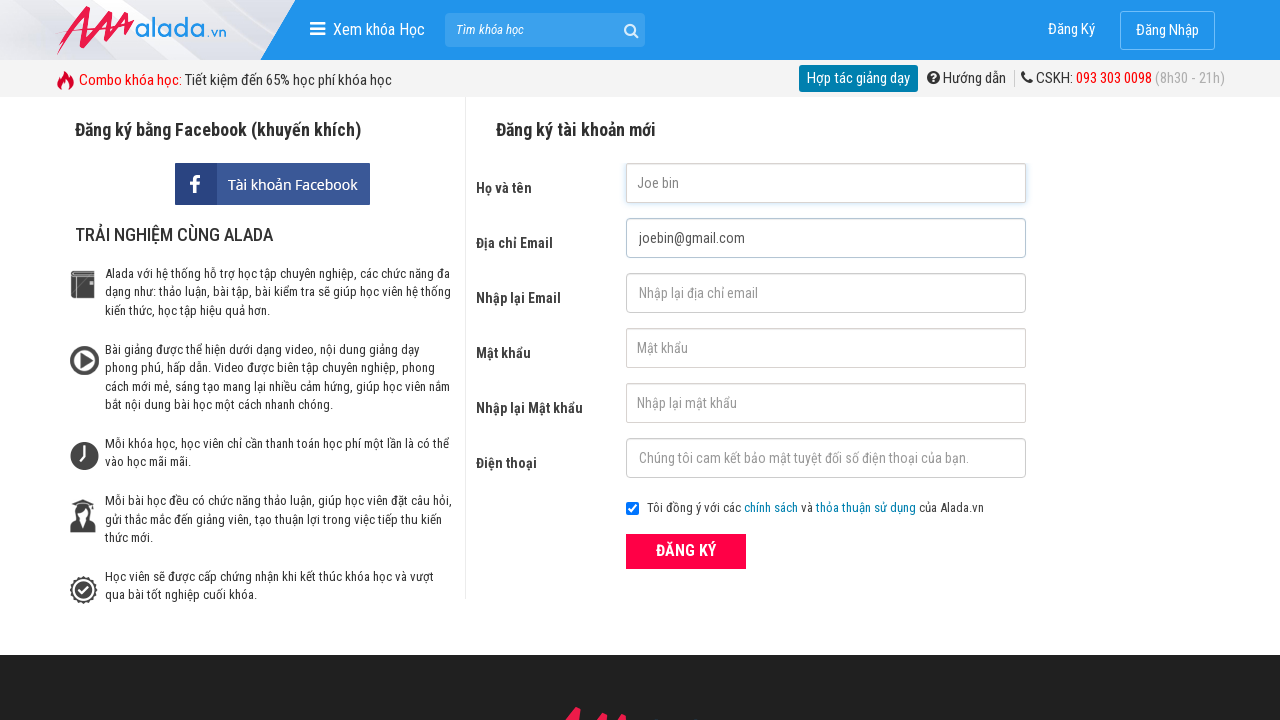

Filled confirmation email field with mismatched email '456@1432.com' on #txtCEmail
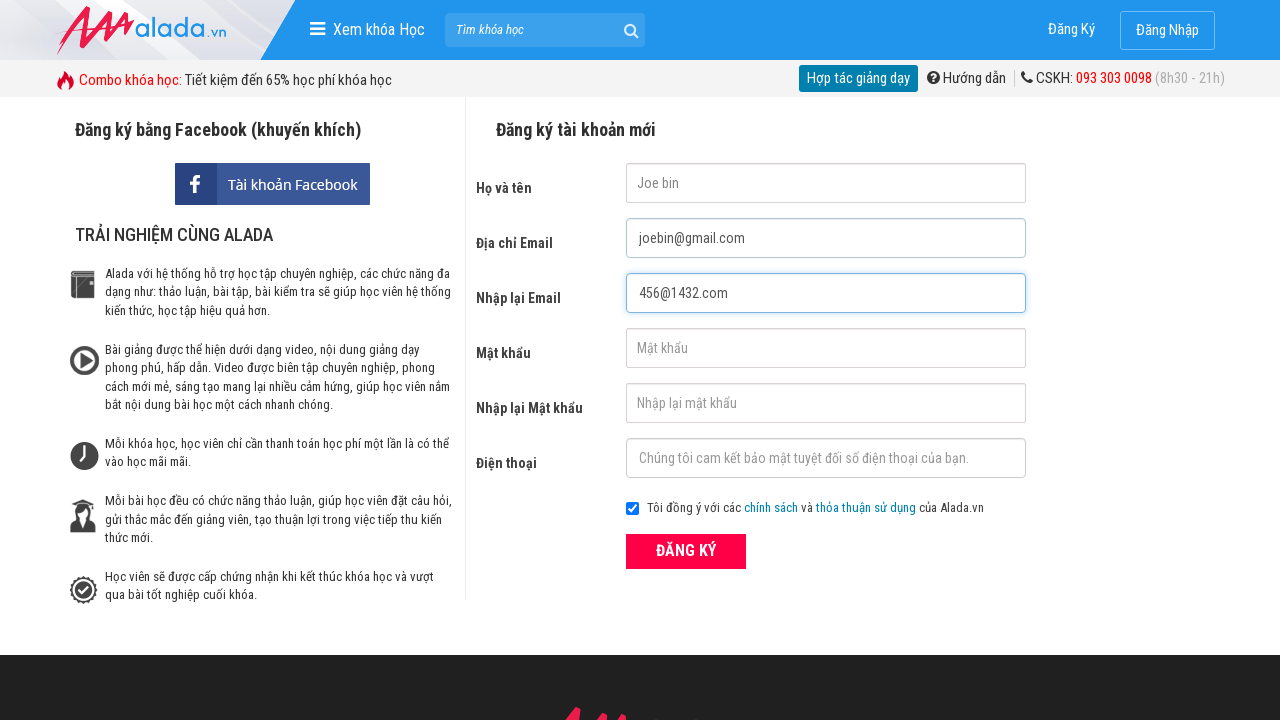

Filled password field with '123456' on #txtPassword
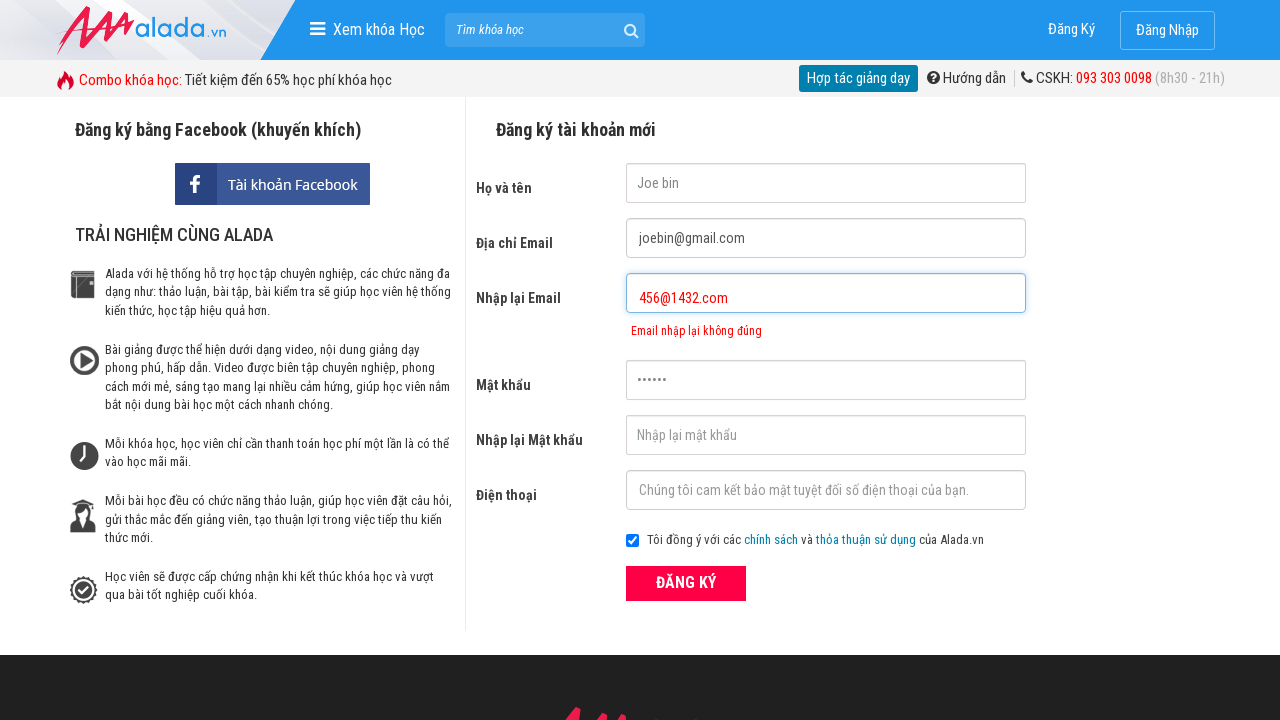

Filled confirm password field with '123456' on #txtCPassword
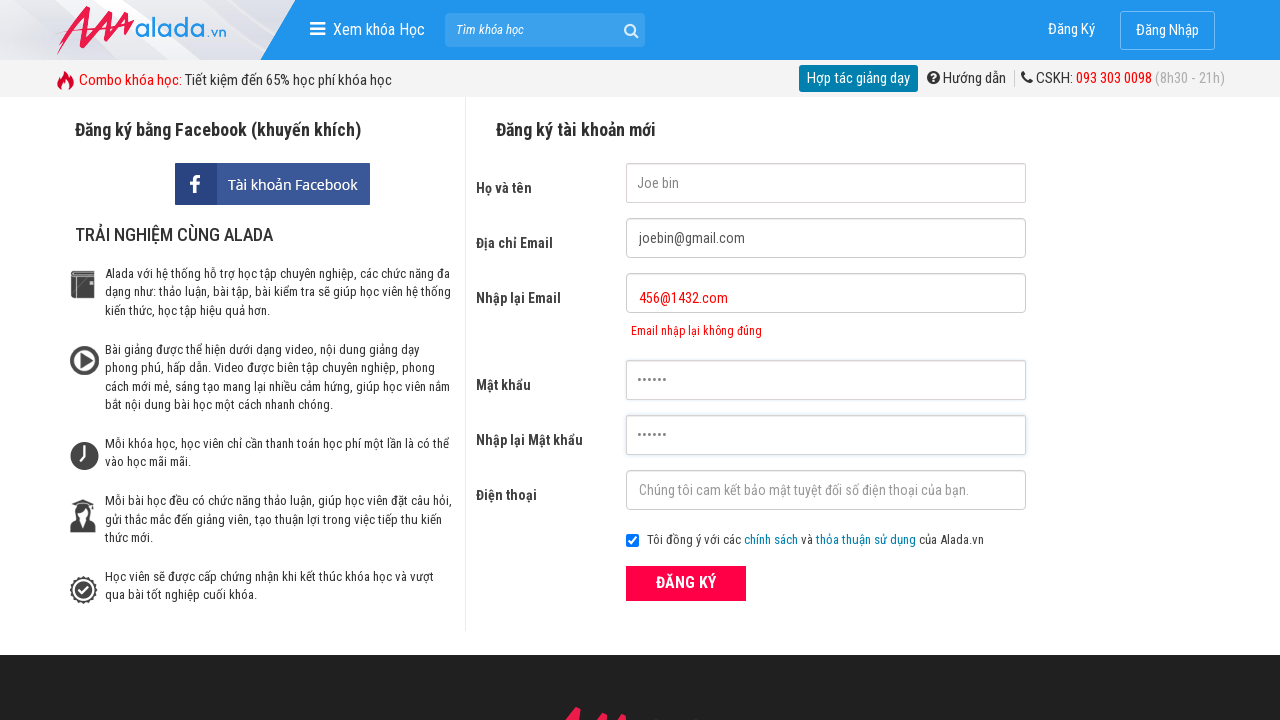

Filled phone field with '0964755453' on #txtPhone
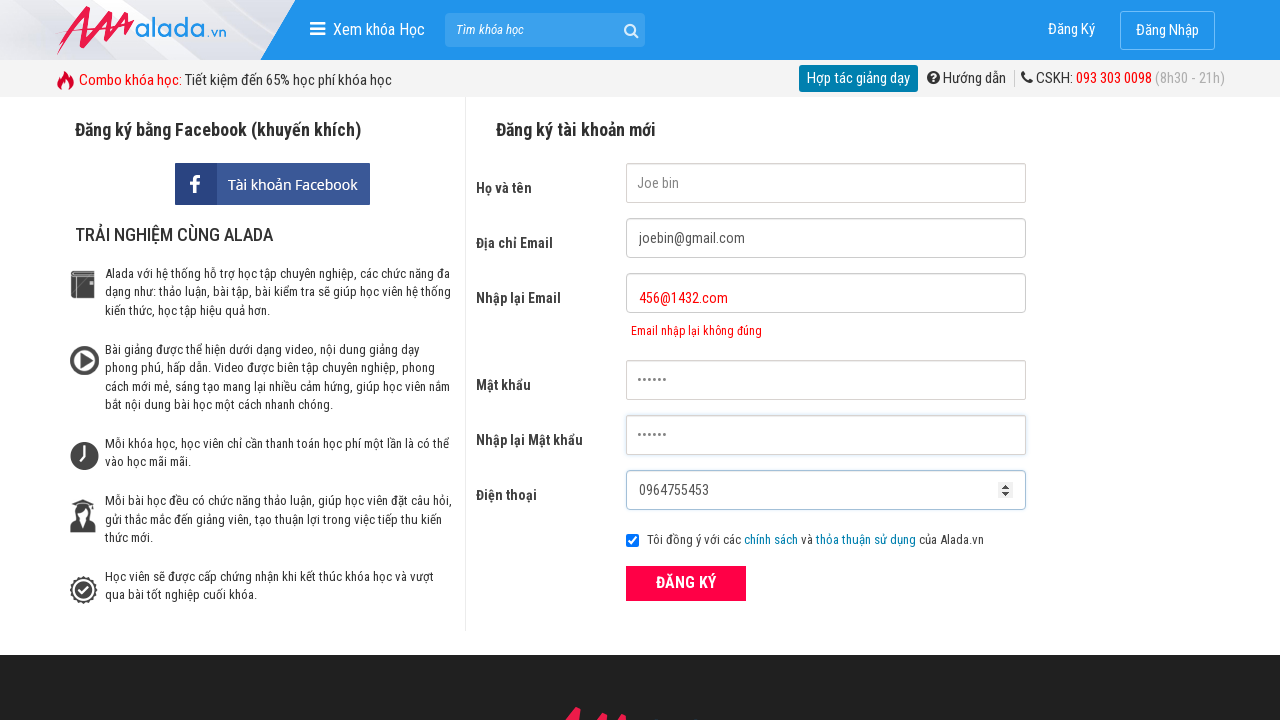

Clicked register button to submit form with mismatched confirmation email at (686, 583) on xpath=//button[text()='ĐĂNG KÝ' and @type='submit']
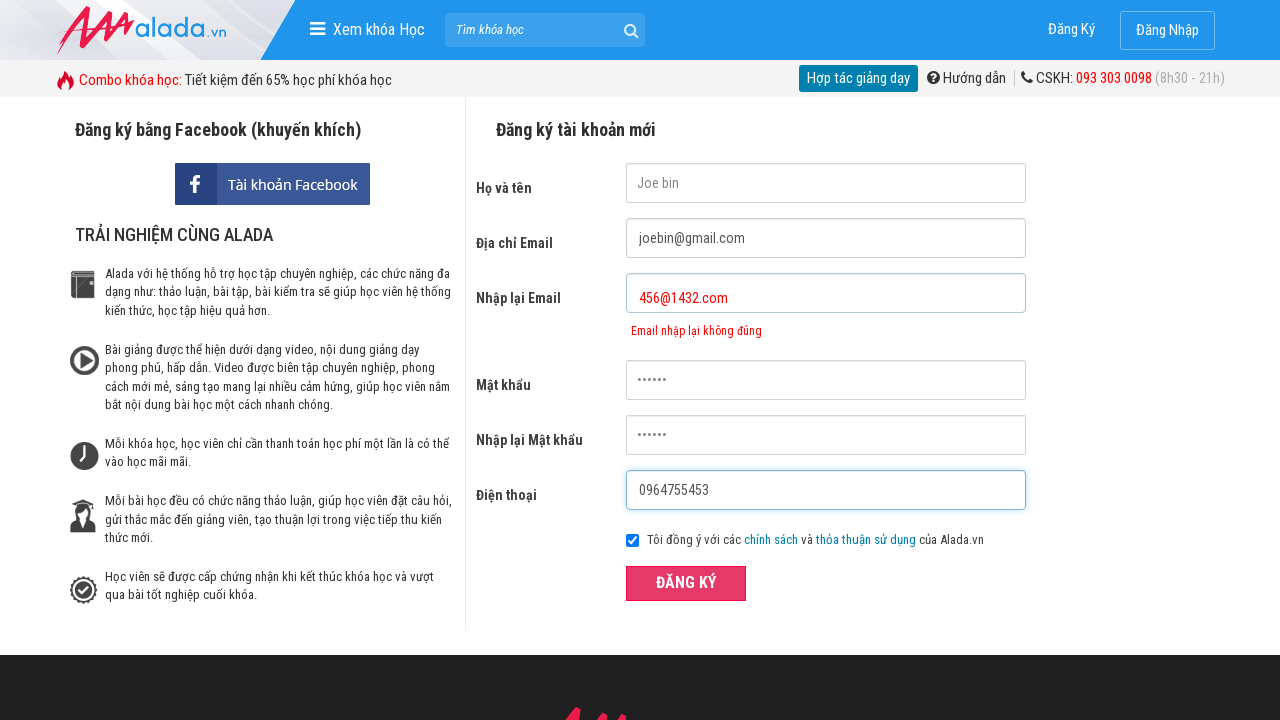

Confirmation email error message appeared, validating form rejection for mismatched emails
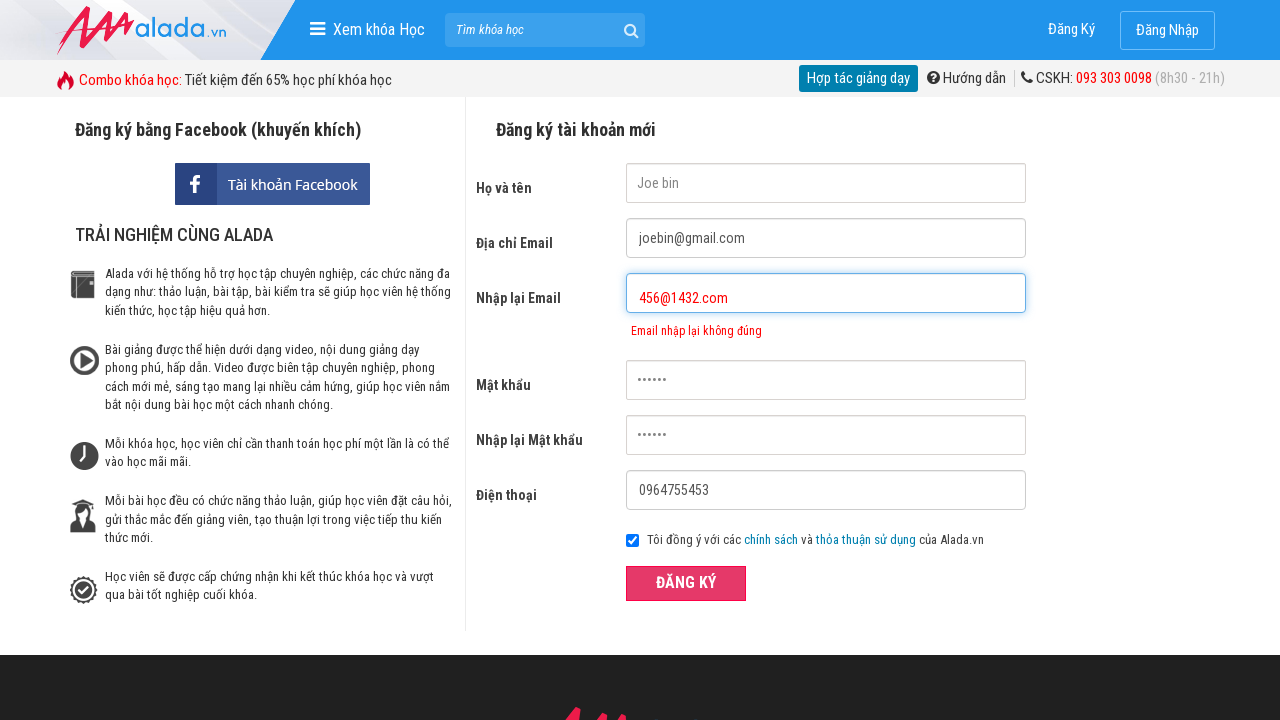

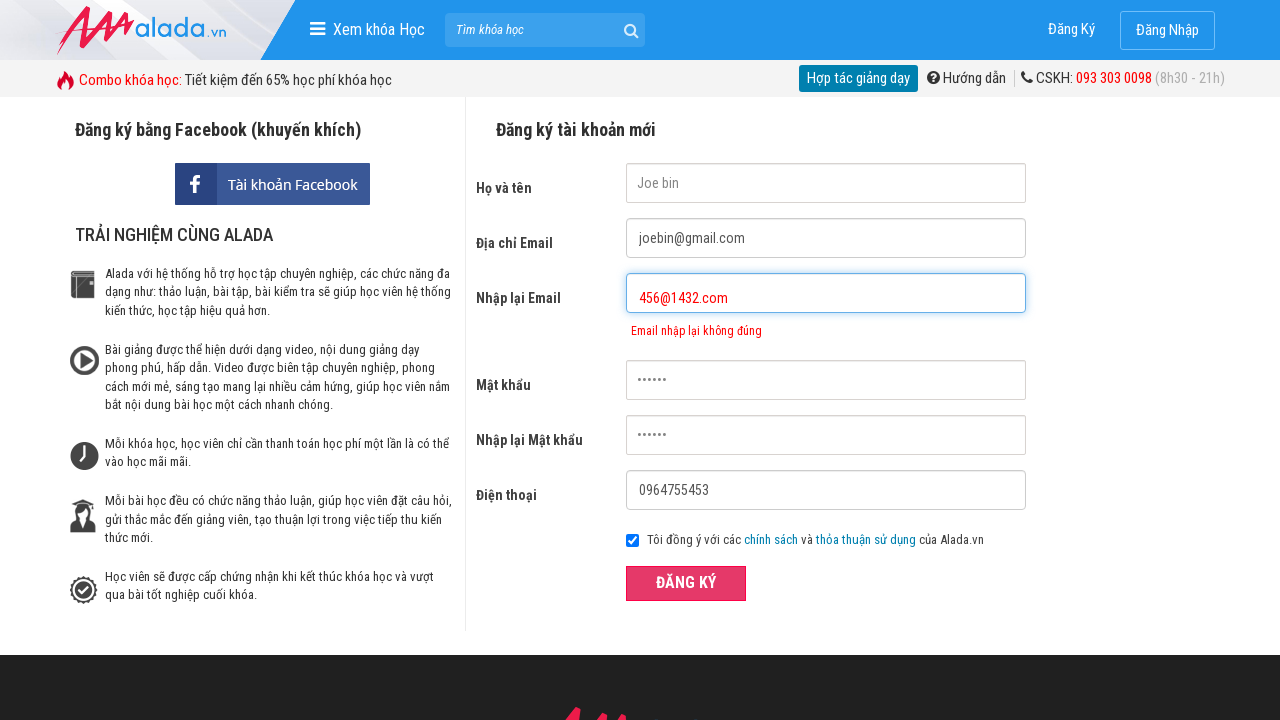